Tests sending keyboard keys (TAB) using keyboard actions without targeting a specific element and verifies the result.

Starting URL: http://the-internet.herokuapp.com/key_presses

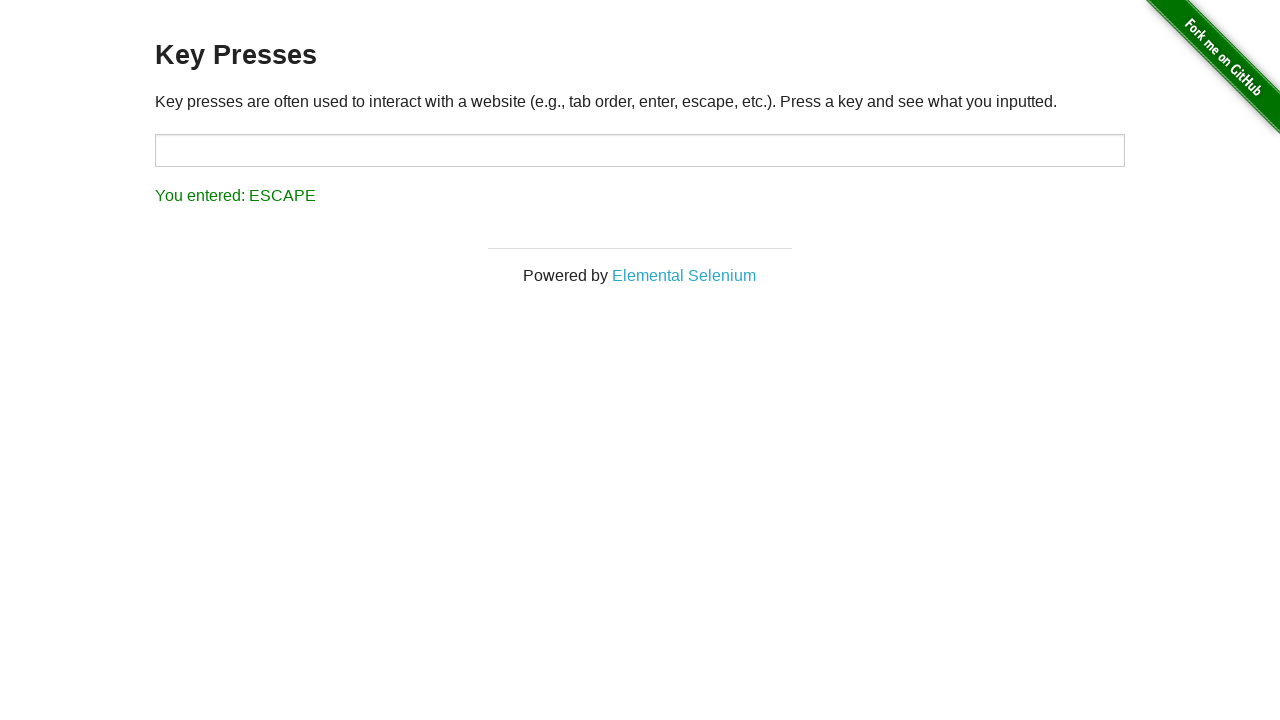

Pressed TAB key using keyboard
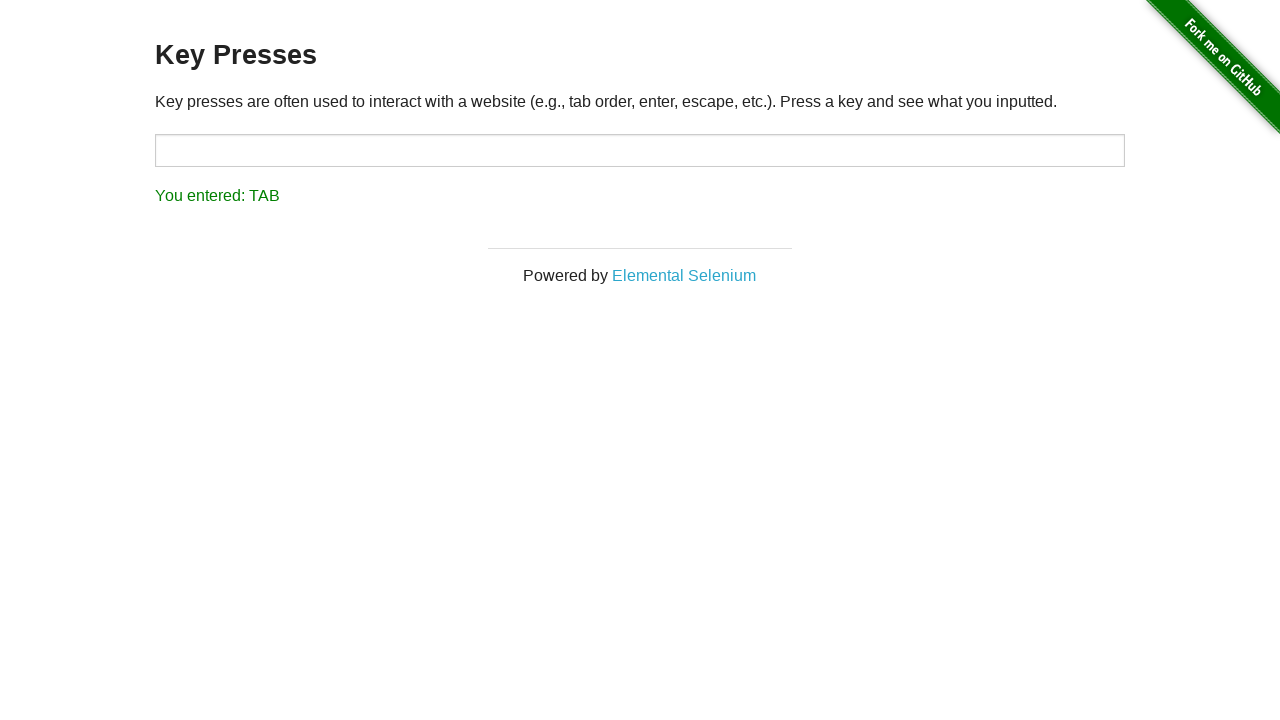

Result element loaded after TAB key press
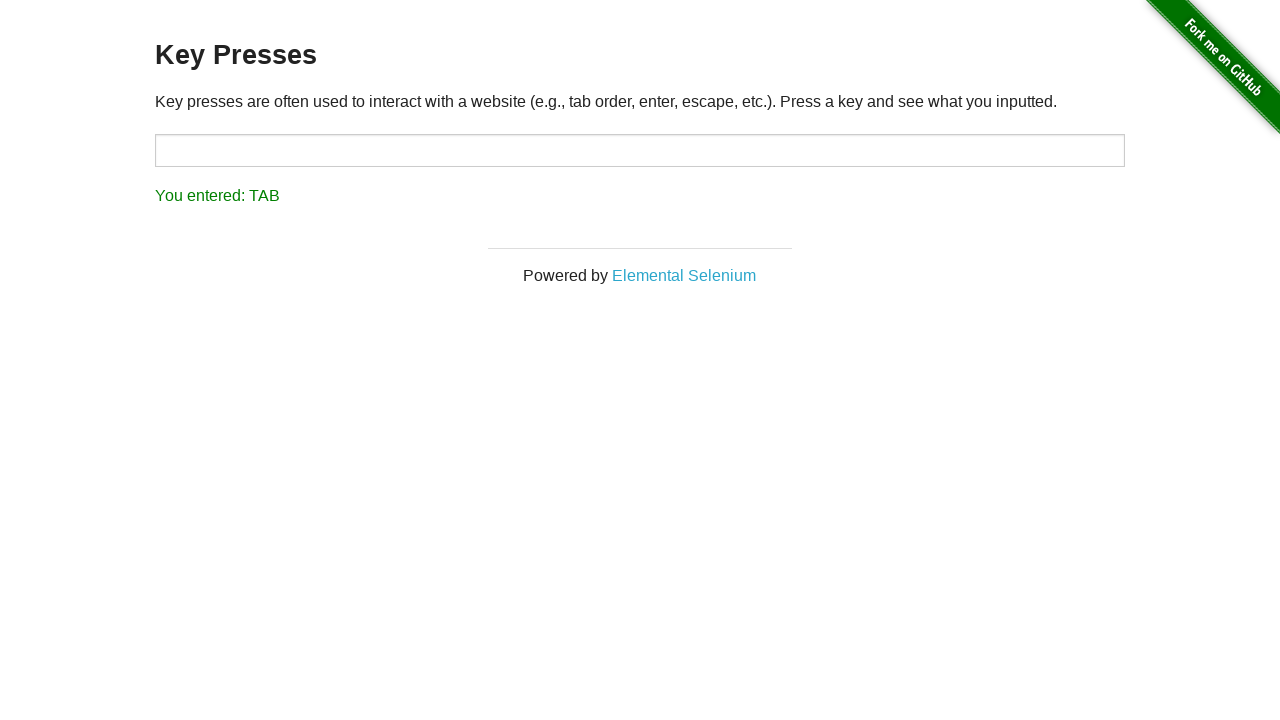

Retrieved result text content
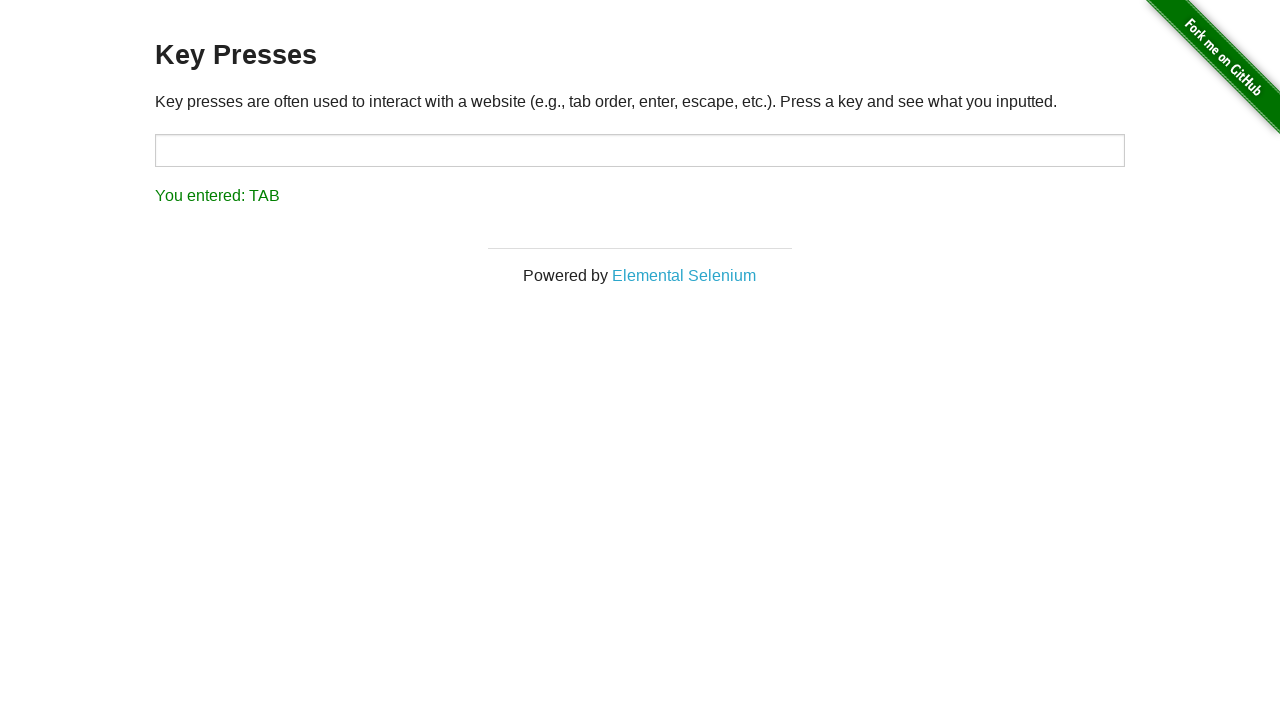

Verified result text shows 'You entered: TAB' - assertion passed
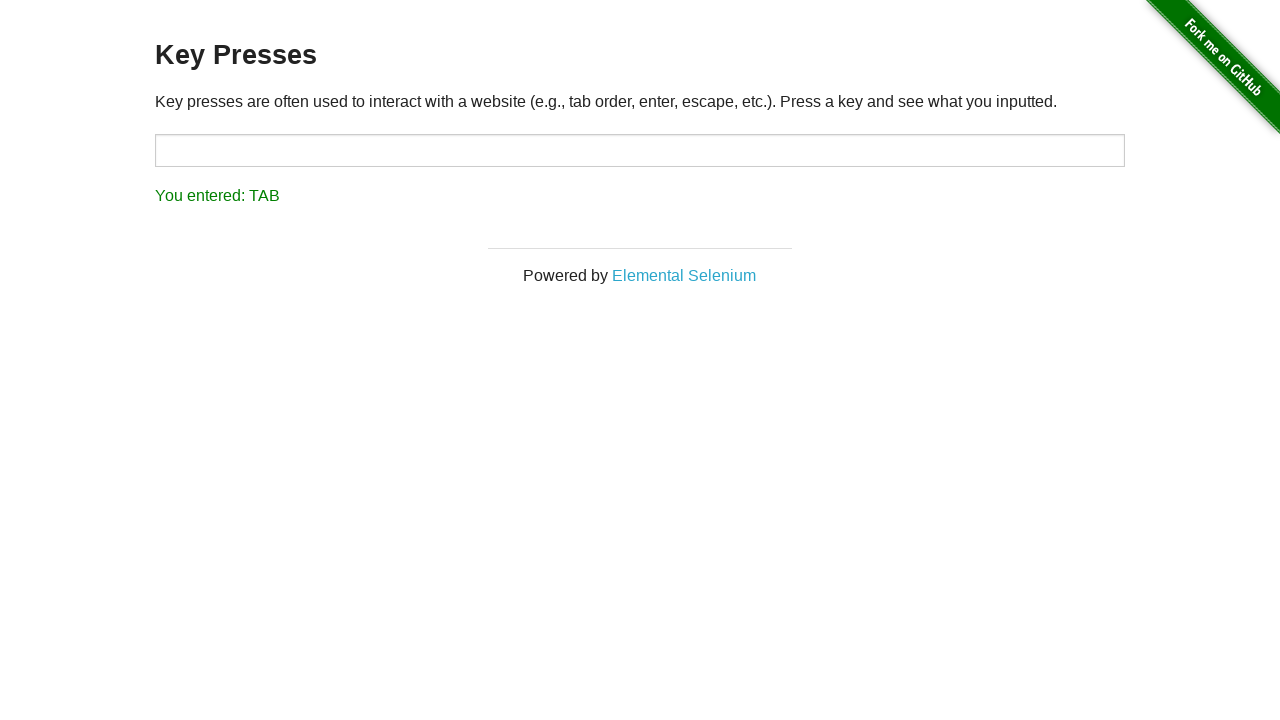

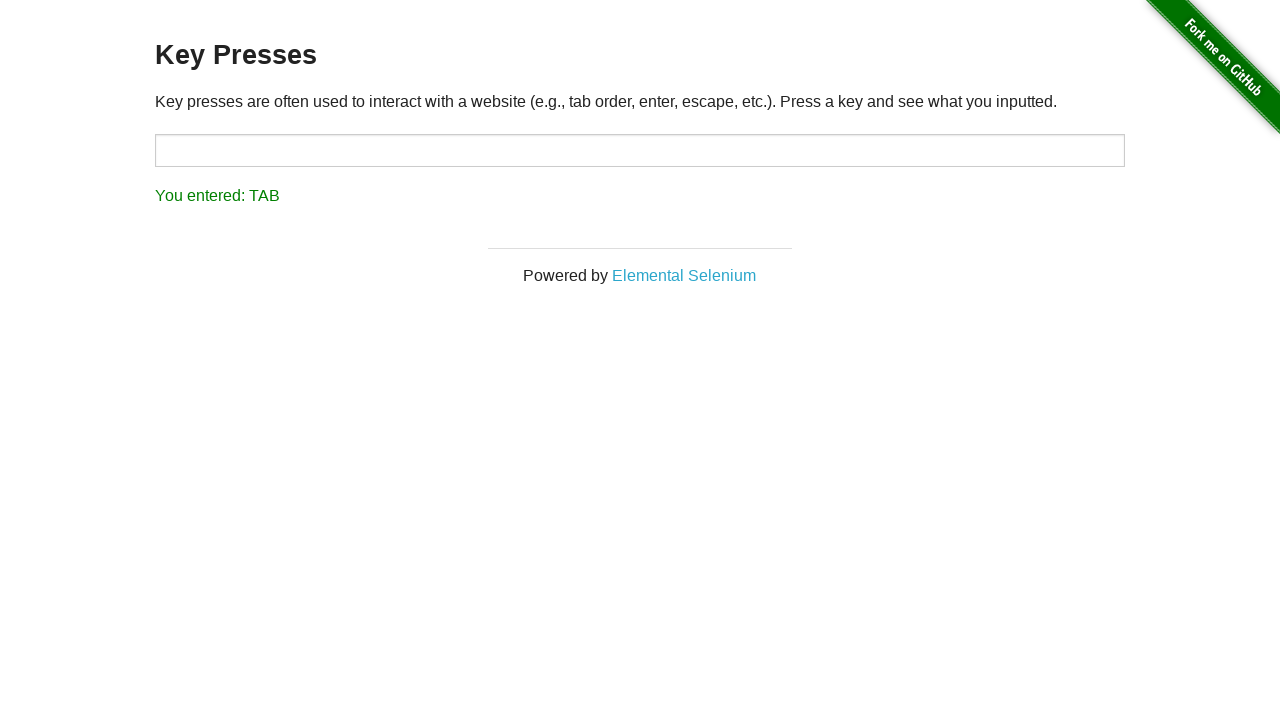